Tests various XPath indexing techniques on a registration form by filling in multiple form fields using different XPath strategies

Starting URL: https://naveenautomationlabs.com/opencart/index.php?route=account/register

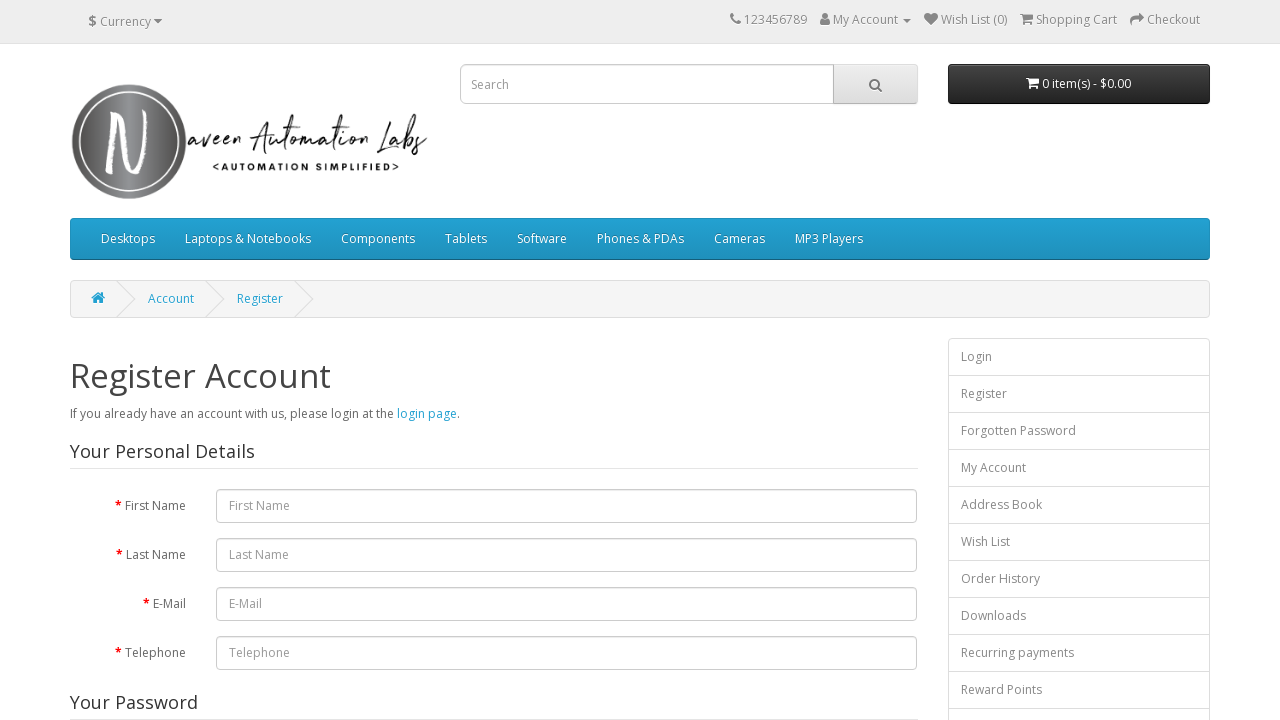

Filled first name field with 'John' using indexed XPath [1] on (//input[@class='form-control'])[1]
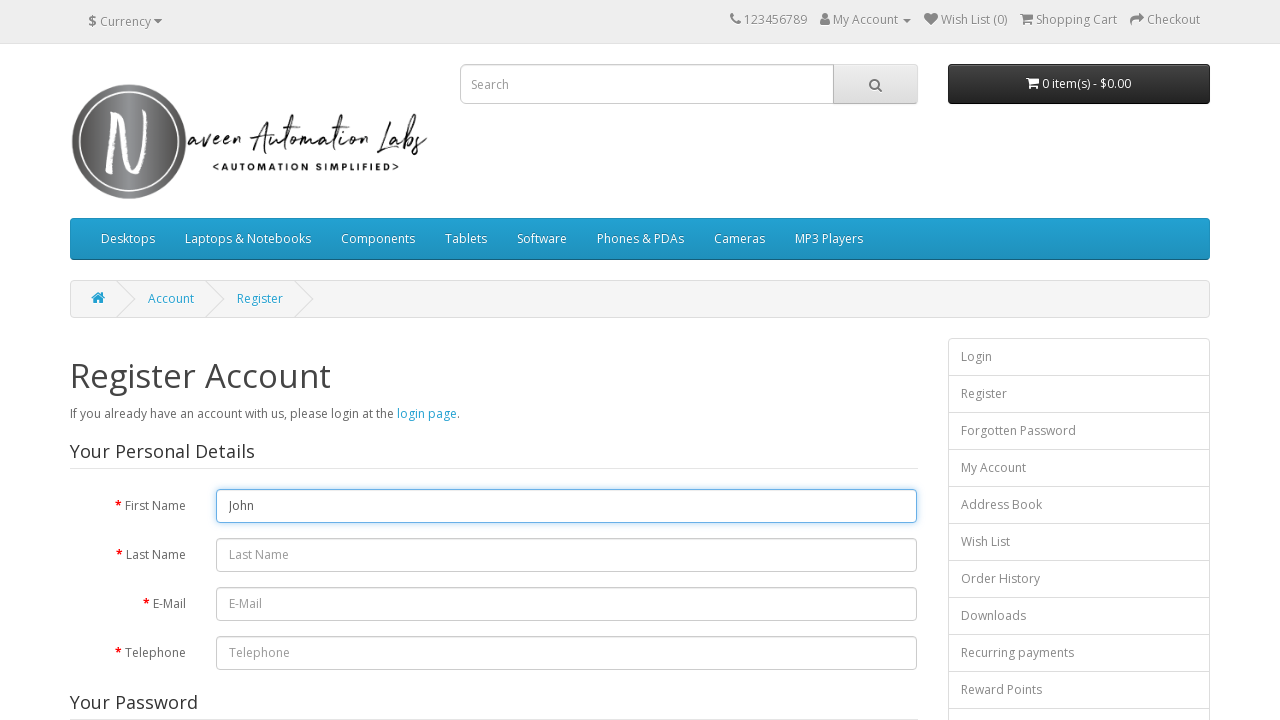

Filled last name field with 'Smith' using indexed XPath [2] on (//input[@class='form-control'])[2]
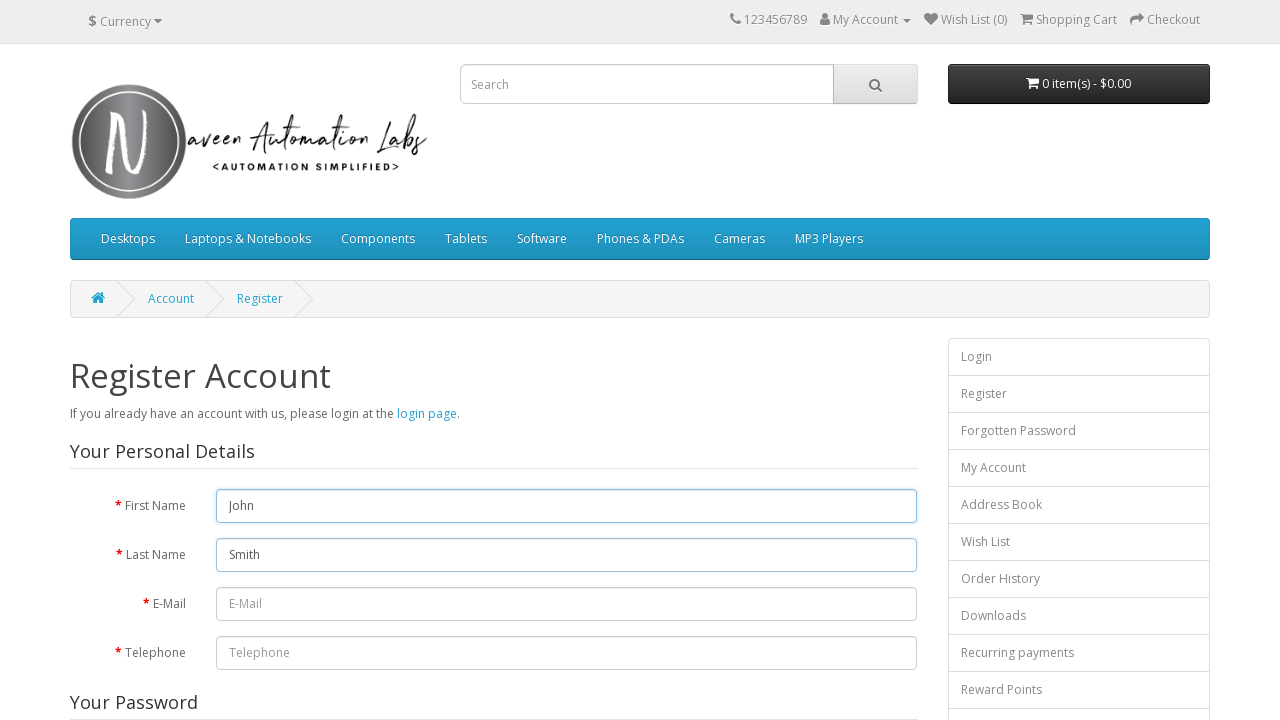

Filled password field with 'SecurePass123!' using position() function on (//input[@class='form-control'])[position()=5]
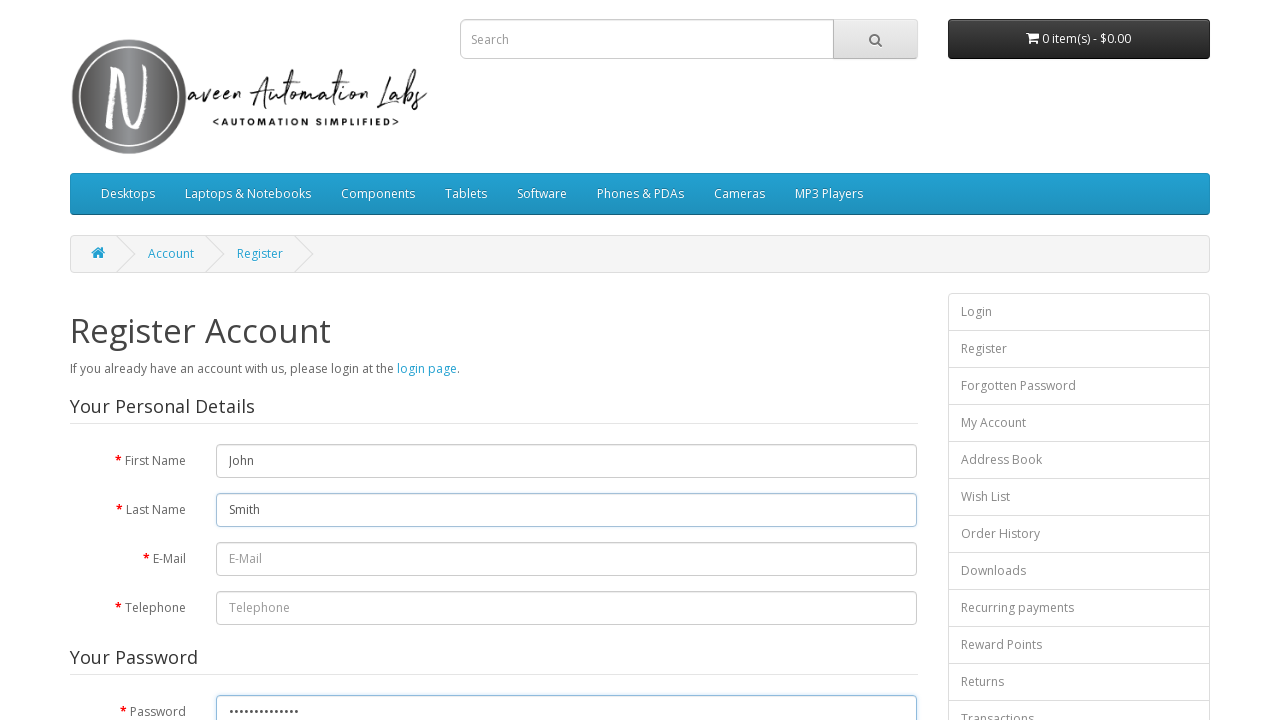

Filled password confirmation field with 'SecurePass123!' using last() function on (//input[@class='form-control'])[last()]
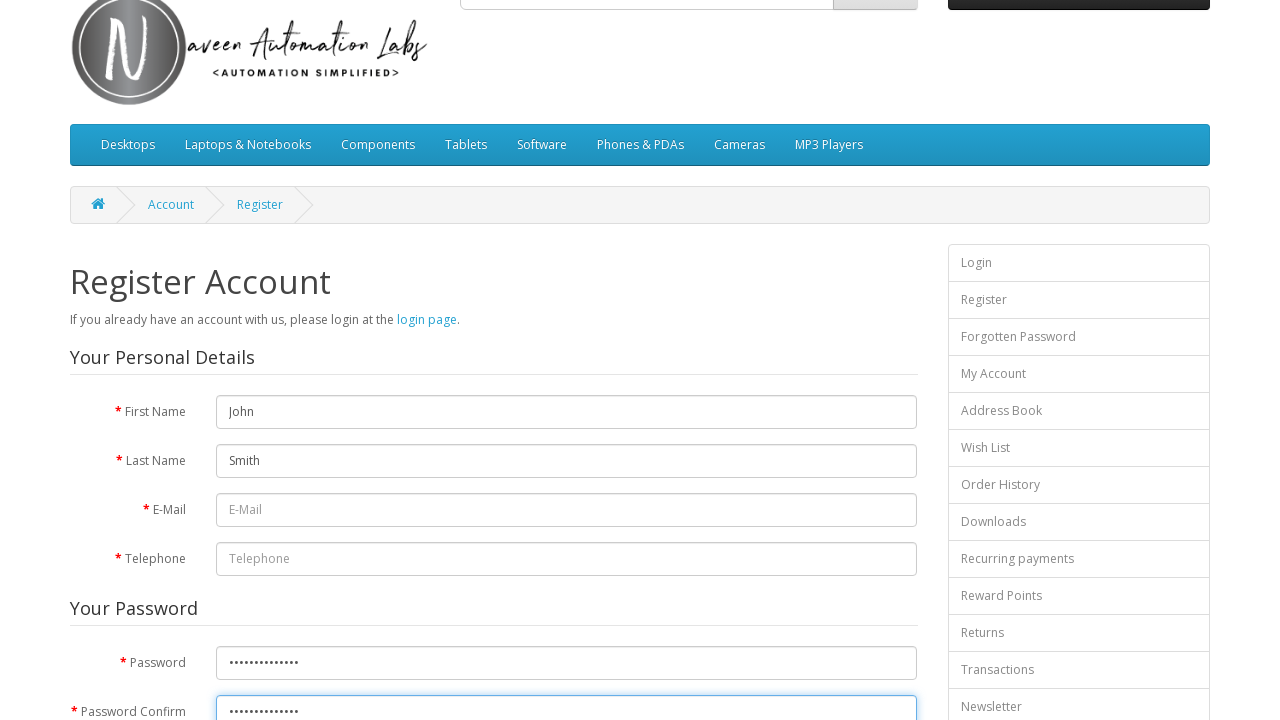

Filled telephone field with '1234567890' using last()-3 indexing on (//input[@class='form-control'])[last()-3]
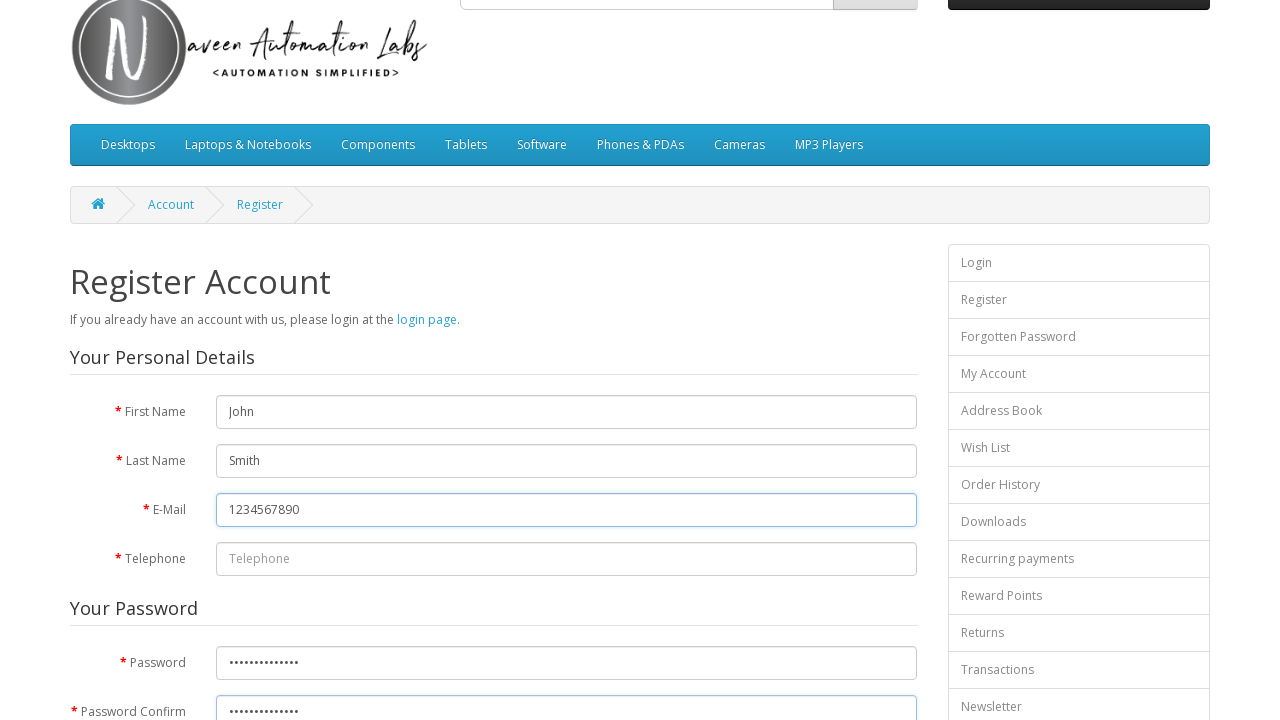

Retrieved footer text: 'Newsletter'
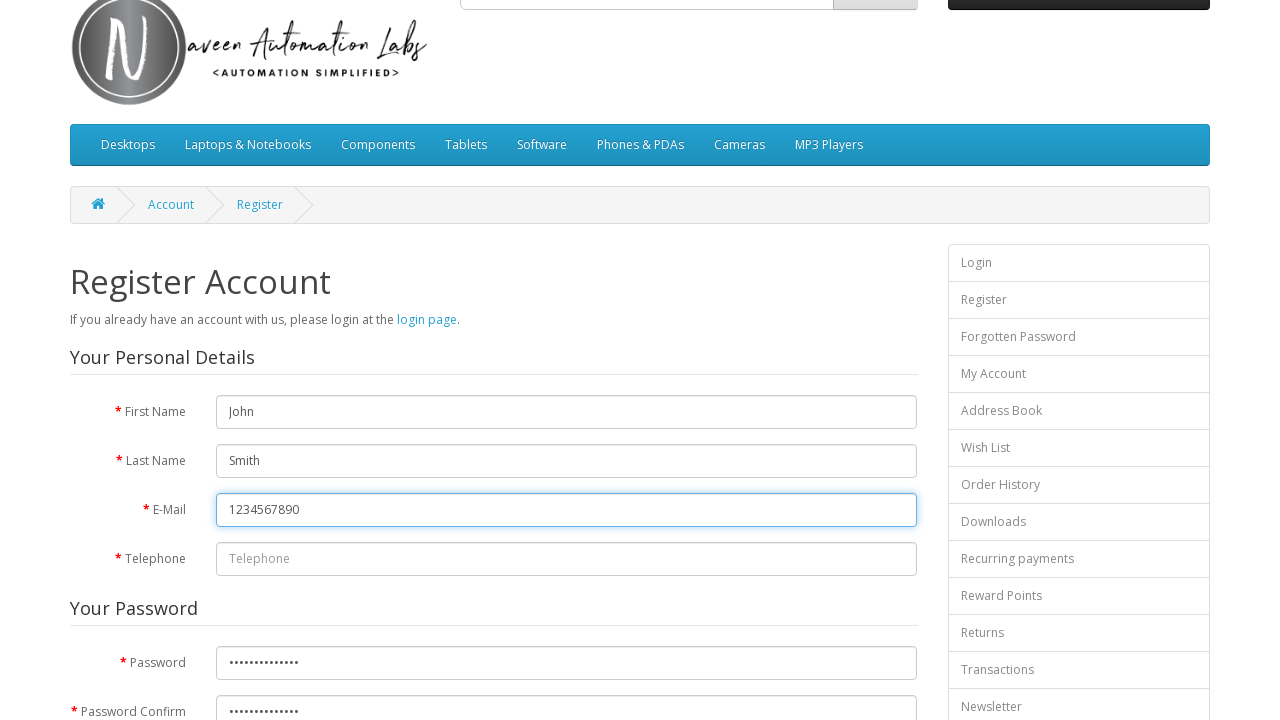

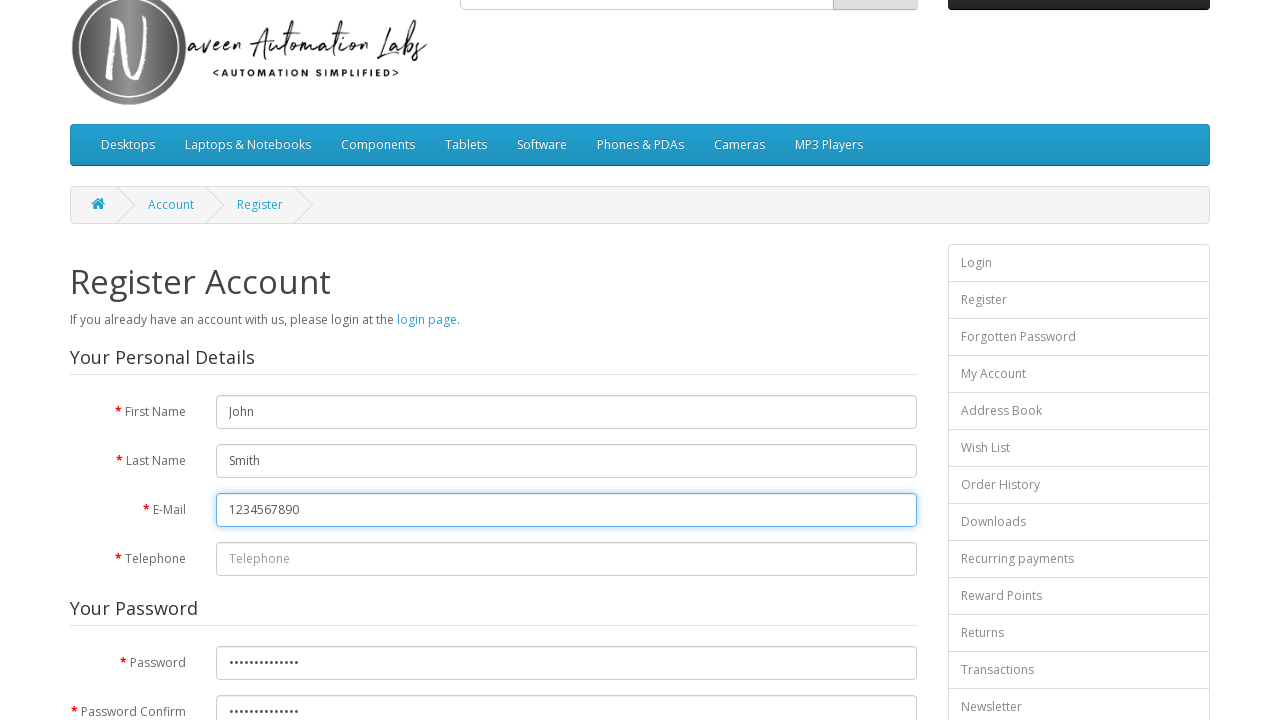